Tests that a dynamically loaded page element that doesn't initially exist in the DOM becomes visible after clicking a Start button and waiting for it to be rendered.

Starting URL: https://the-internet.herokuapp.com/dynamic_loading

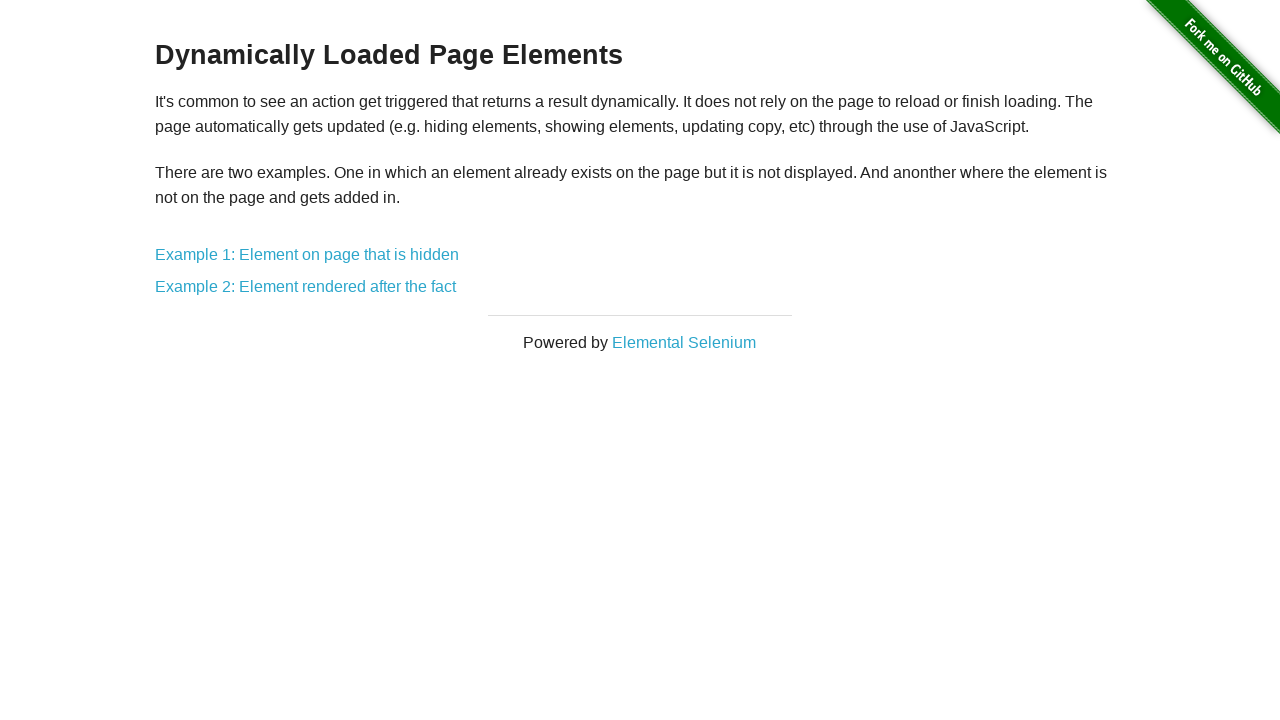

Clicked on 'Example 2: Element rendered' link at (306, 287) on internal:role=link[name="Example 2: Element rendered"i]
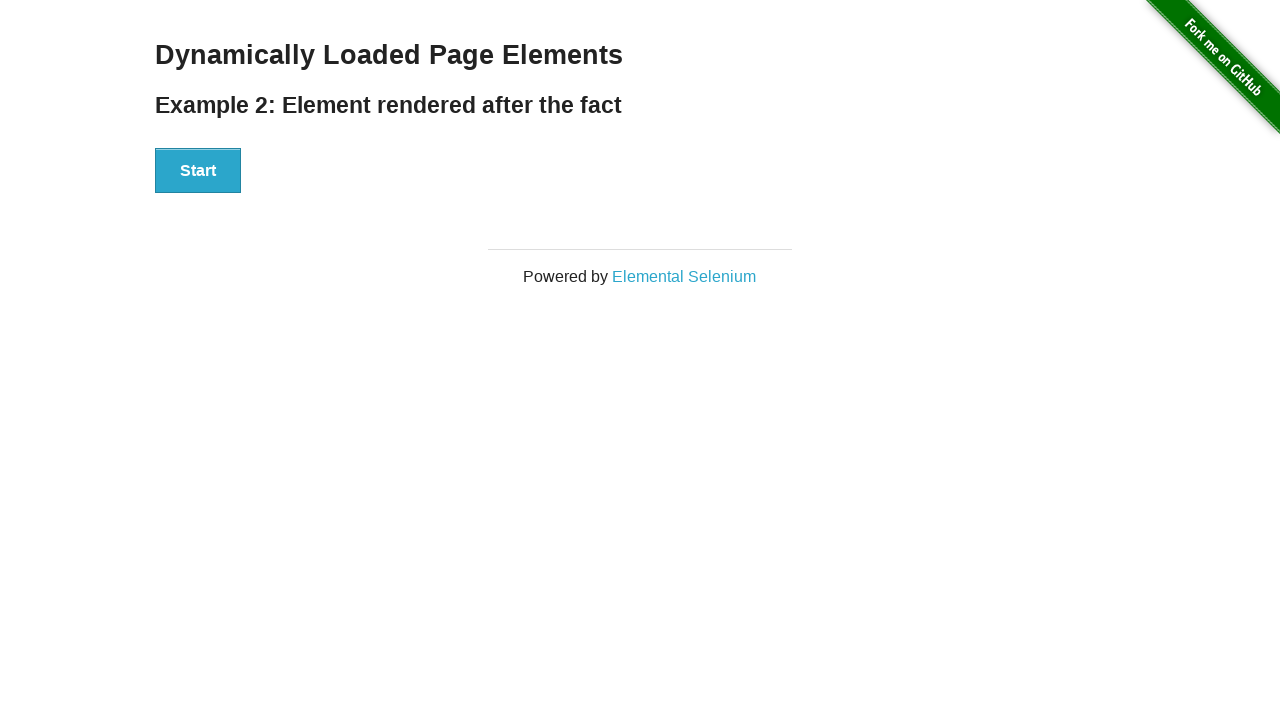

Clicked Start button to trigger dynamic loading at (198, 171) on internal:role=button[name="Start"i]
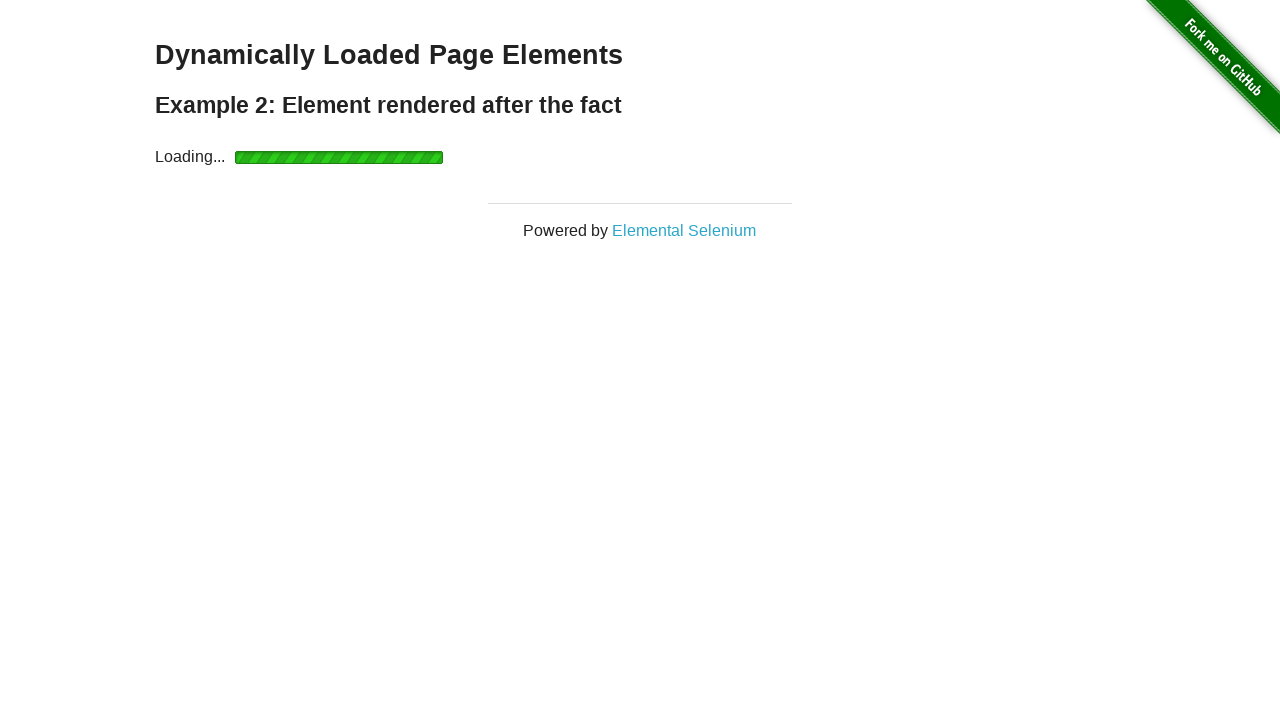

Waited for 'Hello World!' heading to become visible
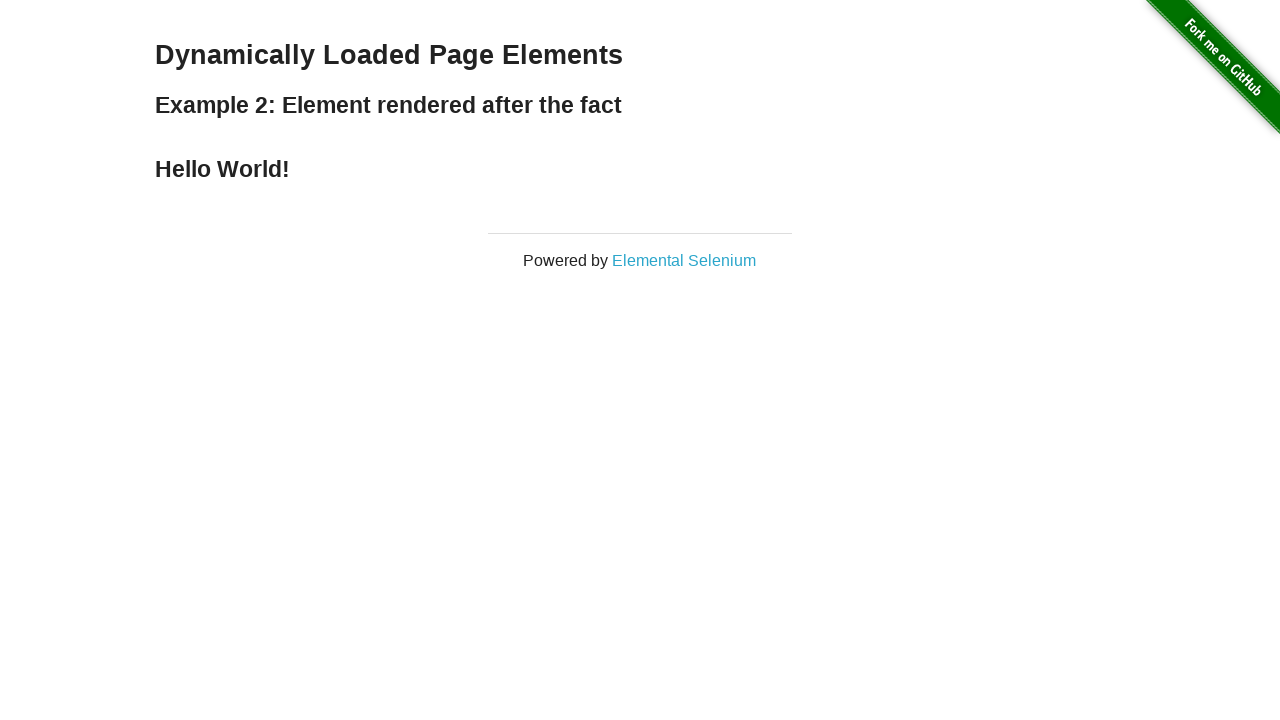

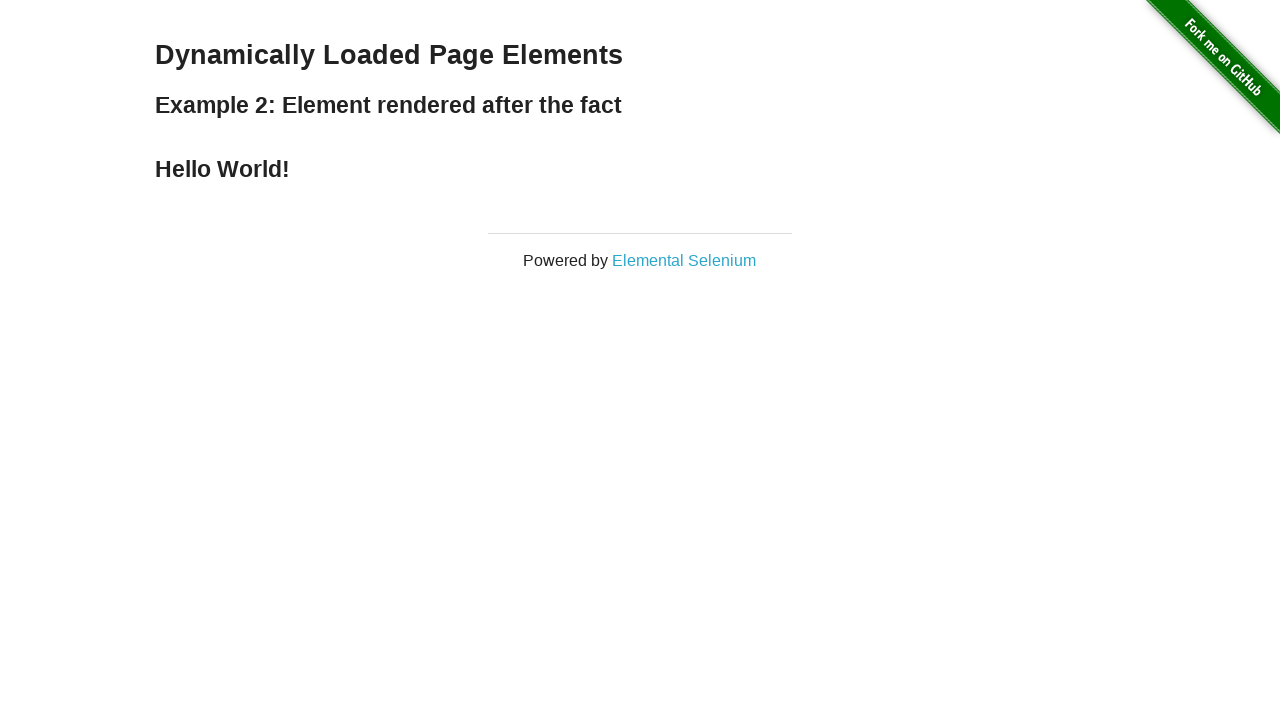